Tests iframe interaction on a demo site by switching to an iframe named "globalSqa", clicking on a filter element, selecting "Software Testing" option, and scrolling down the page.

Starting URL: https://www.globalsqa.com/demo-site/frames-and-windows/#iFrame

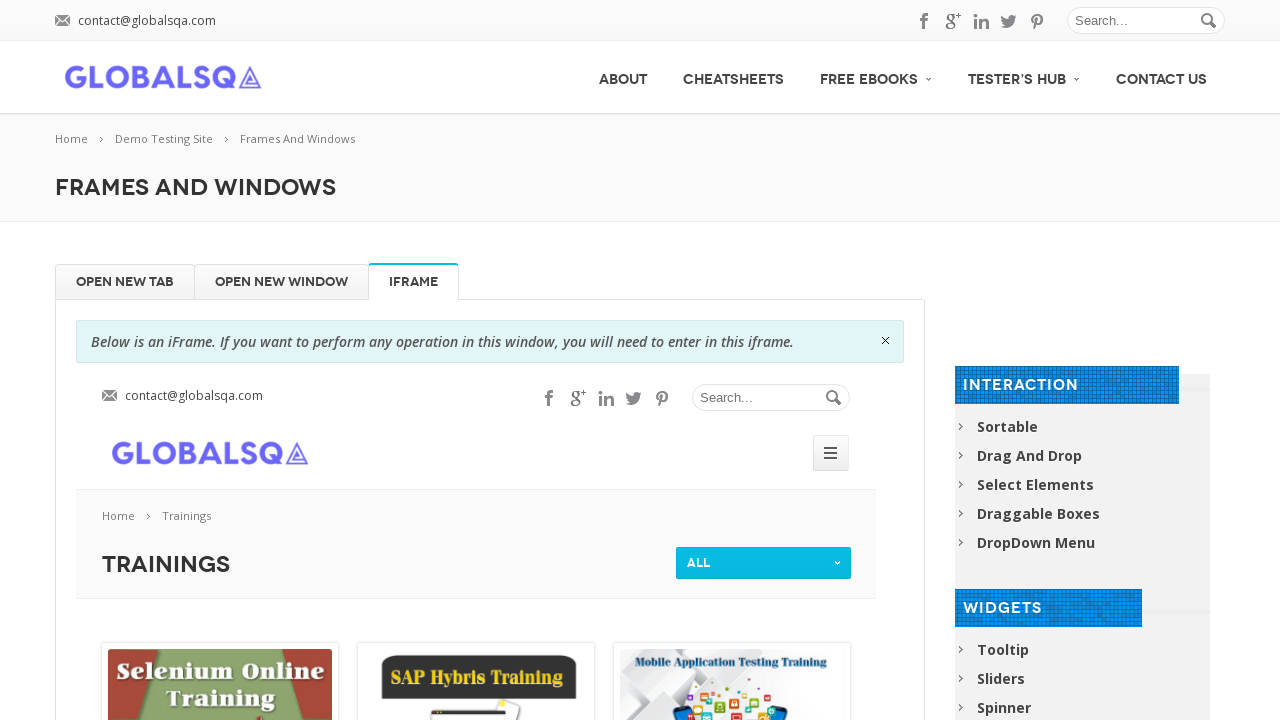

Waited 2 seconds for page to load
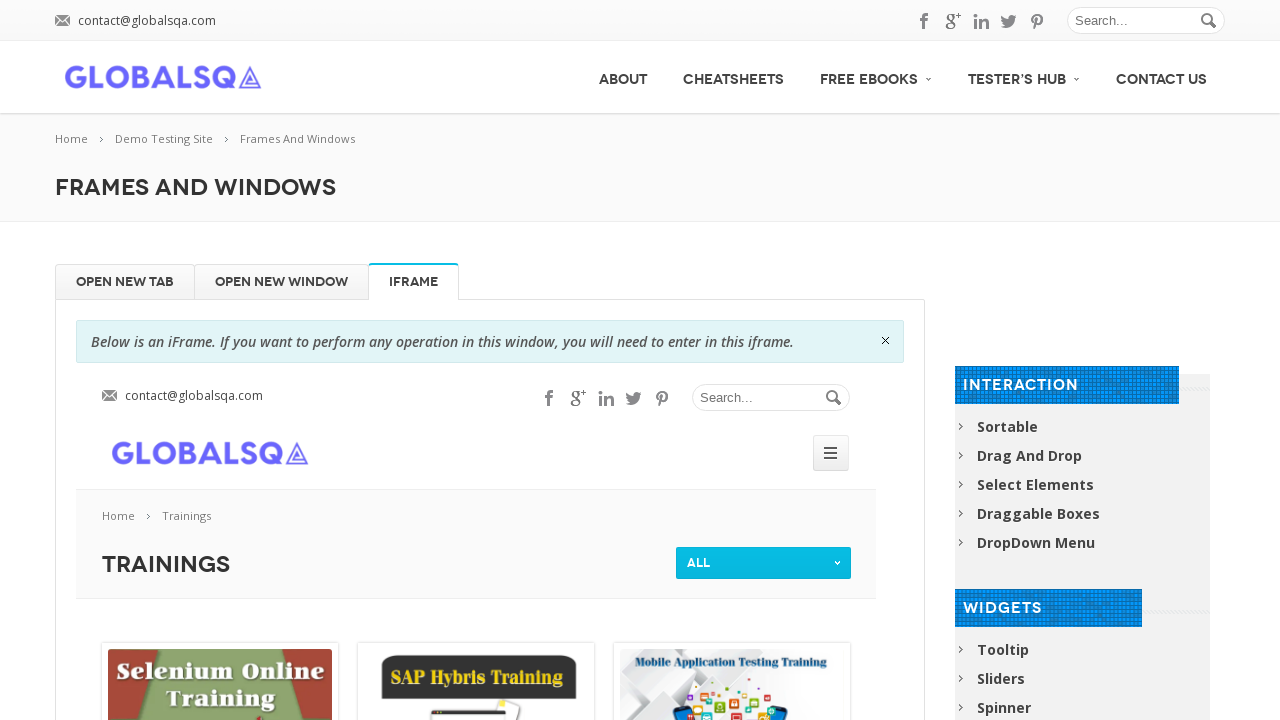

Retrieved total iframe count: 6
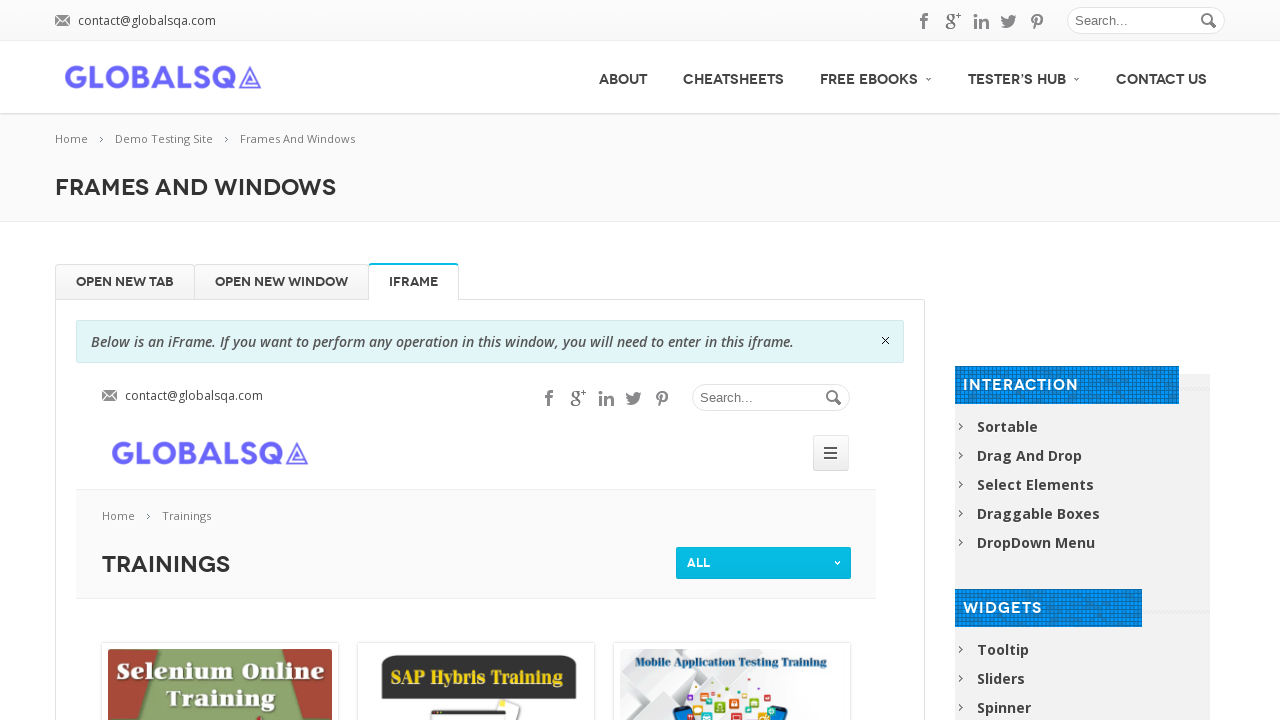

Located and switched to iframe named 'globalSqa'
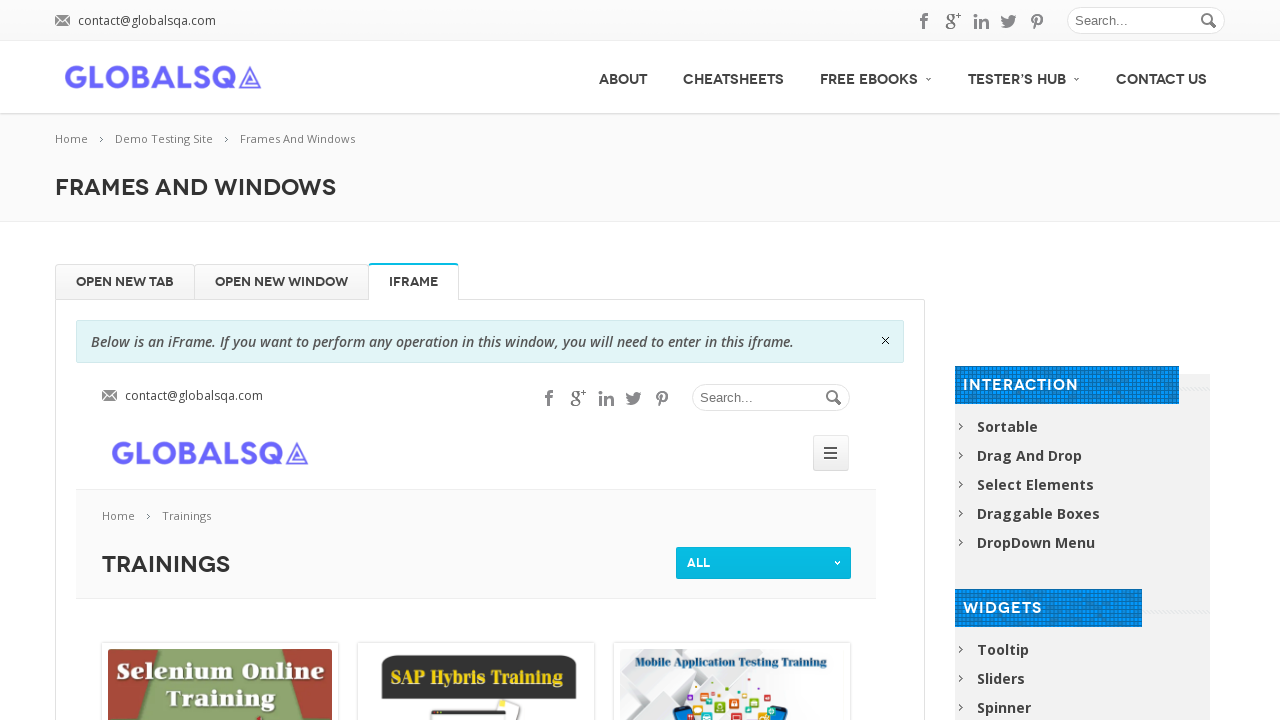

Clicked on the current filter element within the iframe at (764, 563) on iframe[name='globalSqa'] >> internal:control=enter-frame >> xpath=//span[@id='cu
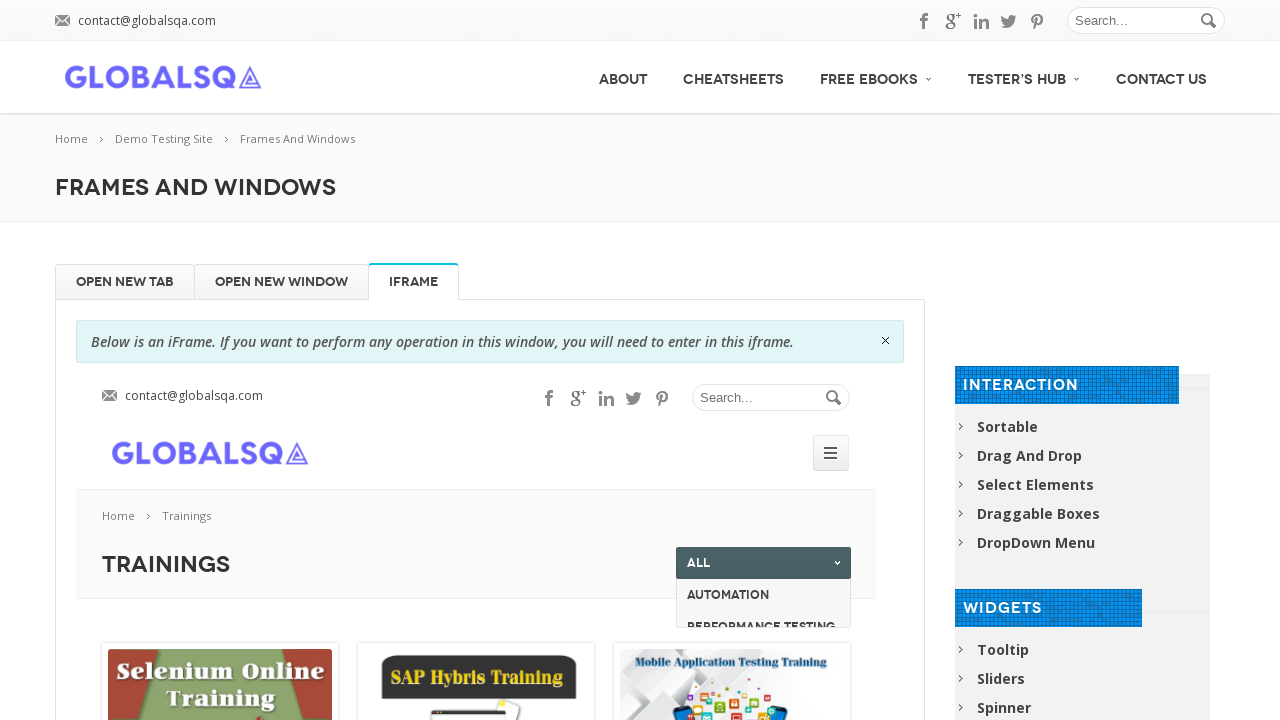

Selected 'Software Testing' option from the filter menu at (764, 659) on iframe[name='globalSqa'] >> internal:control=enter-frame >> xpath=//div[contains
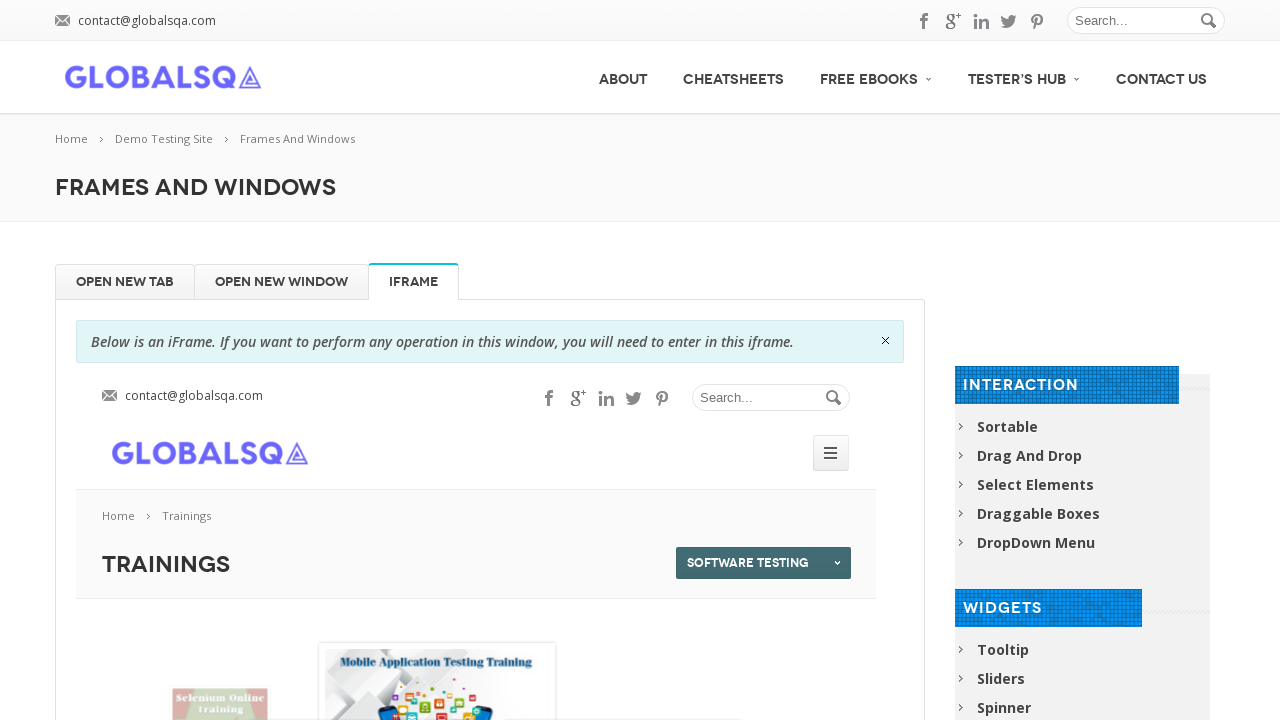

Waited 2 seconds for filter action to complete
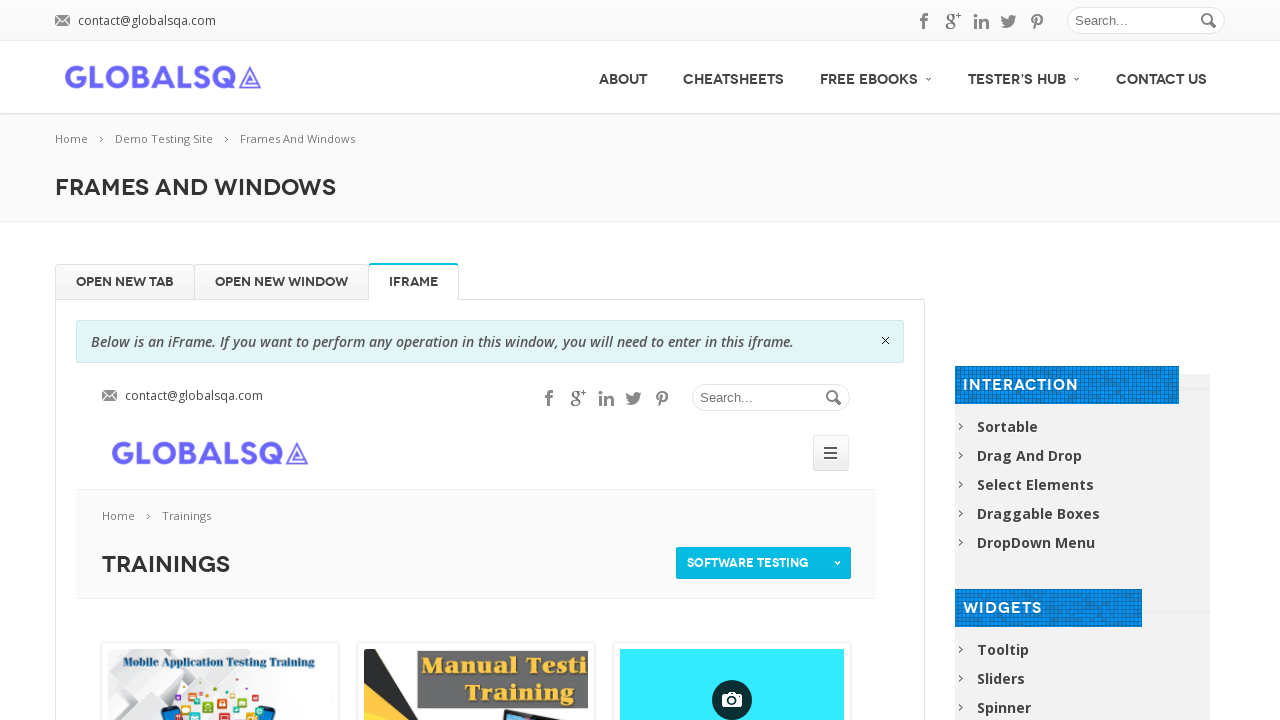

Scrolled down the page by 250 pixels
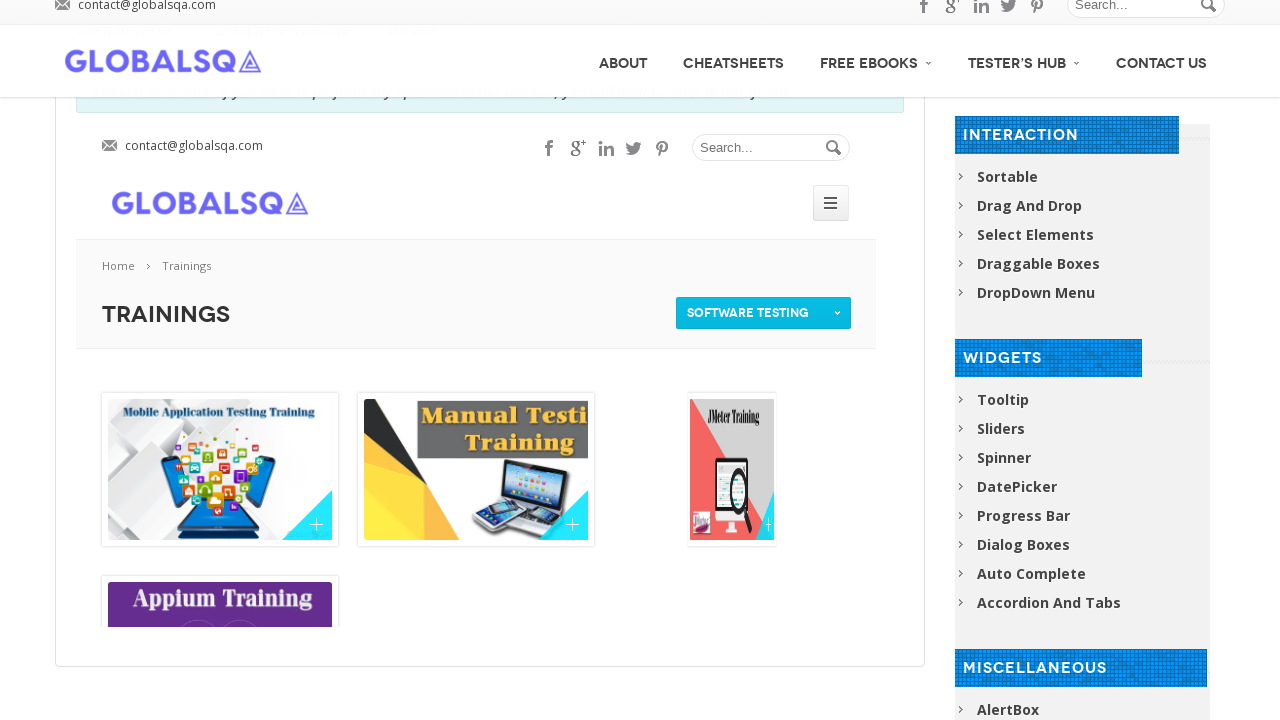

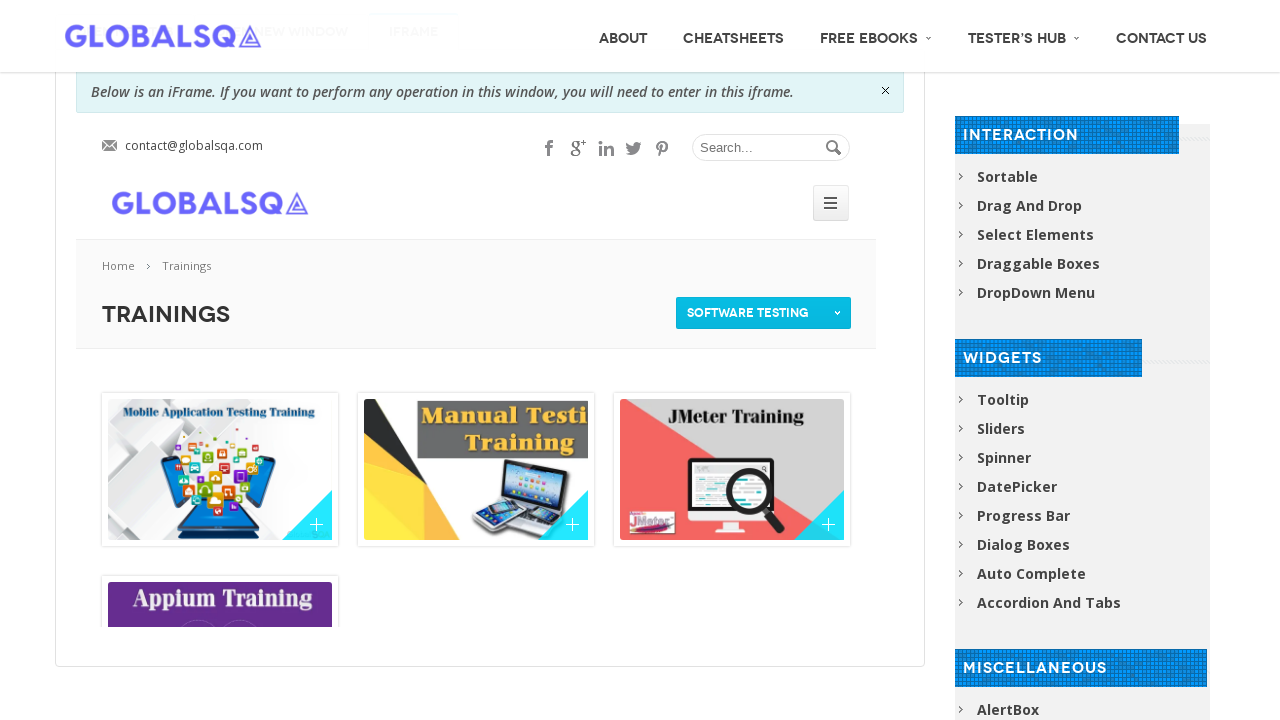